Tests dropdown functionality on OrangeHRM trial signup page by selecting a country, validating total option count, and verifying specific countries are present in the dropdown

Starting URL: https://www.orangehrm.com/orangehrm-30-day-trial/

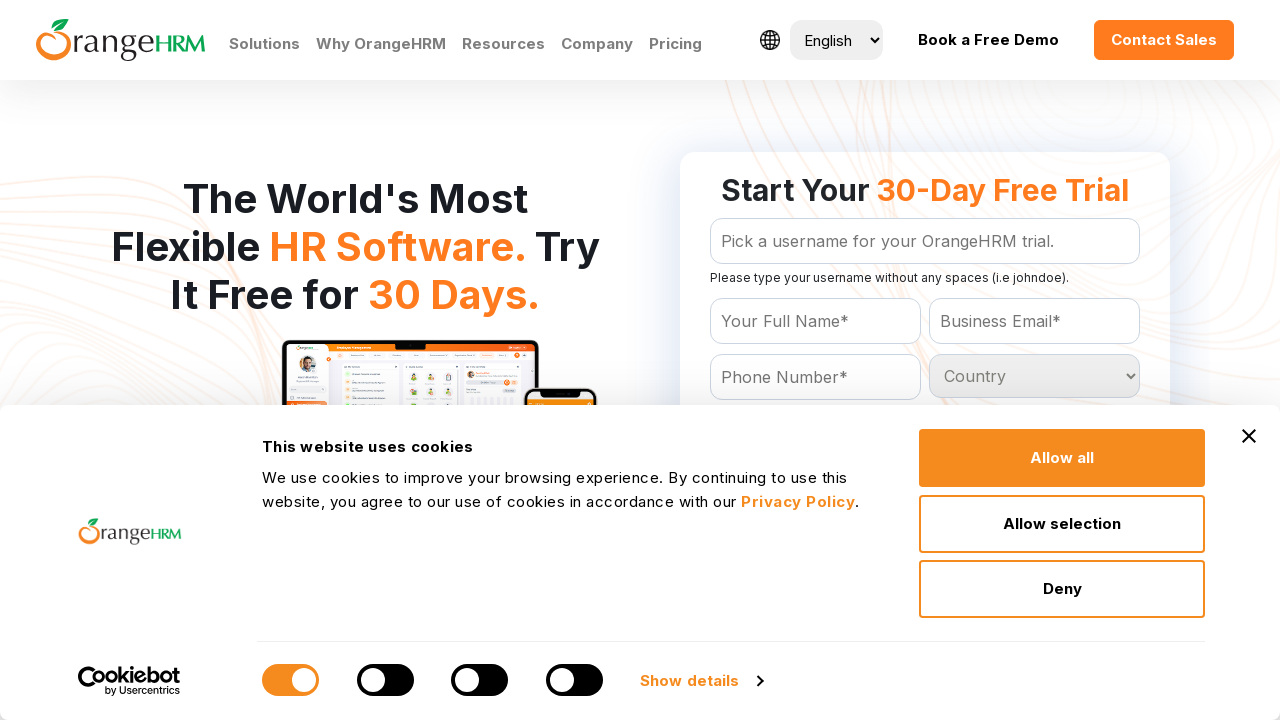

Located country dropdown element
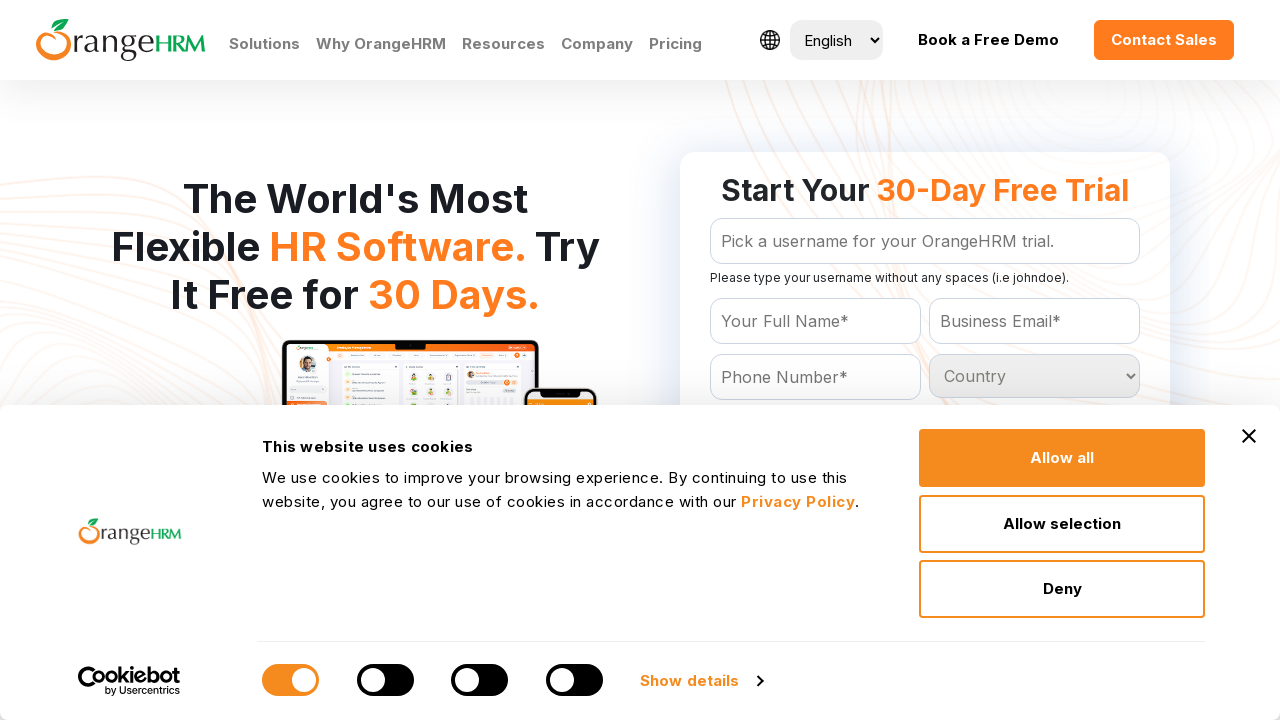

Selected 'India' from country dropdown on #Form_getForm_Country
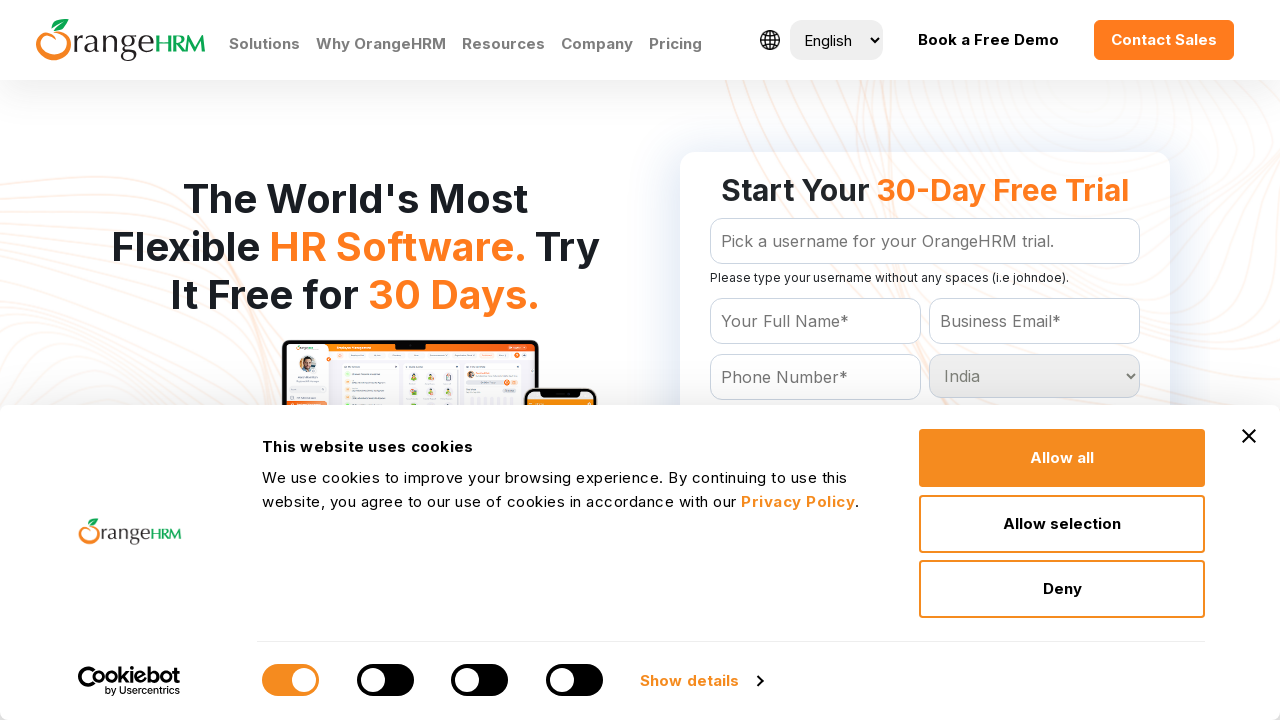

Retrieved all options from country dropdown
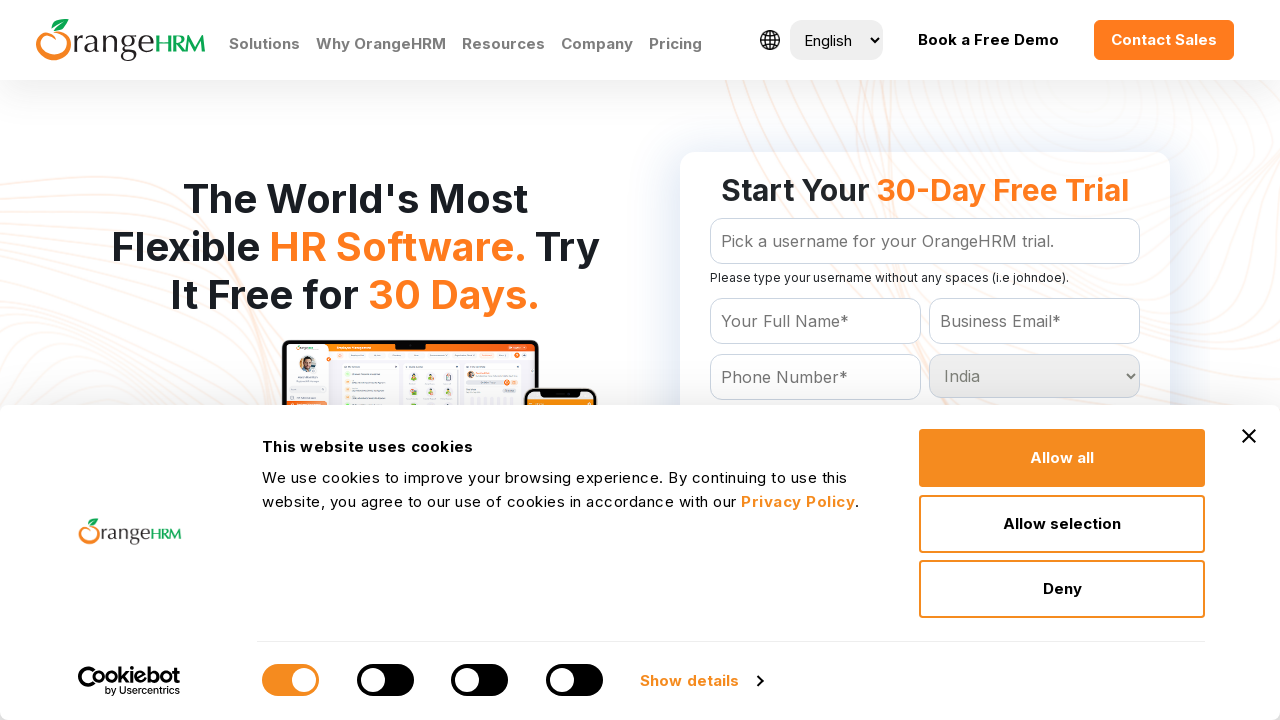

Verified dropdown contains 233 options (expected: 233)
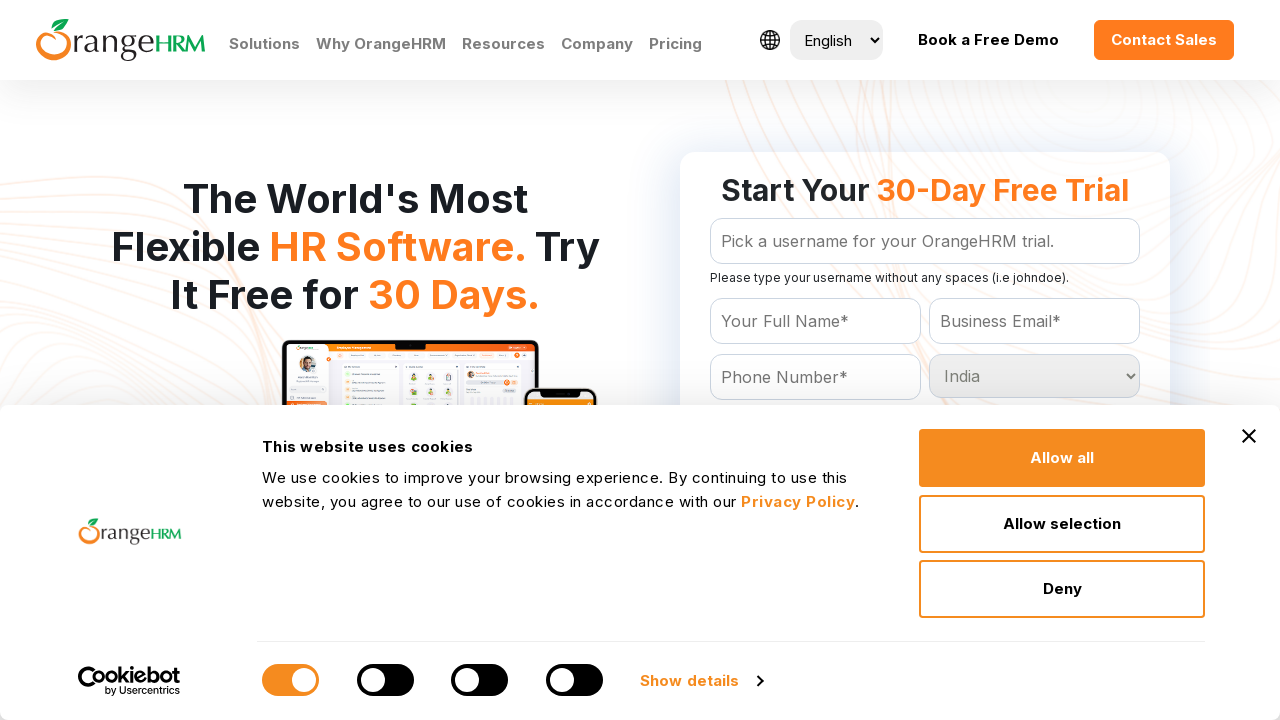

Extracted text from all dropdown options
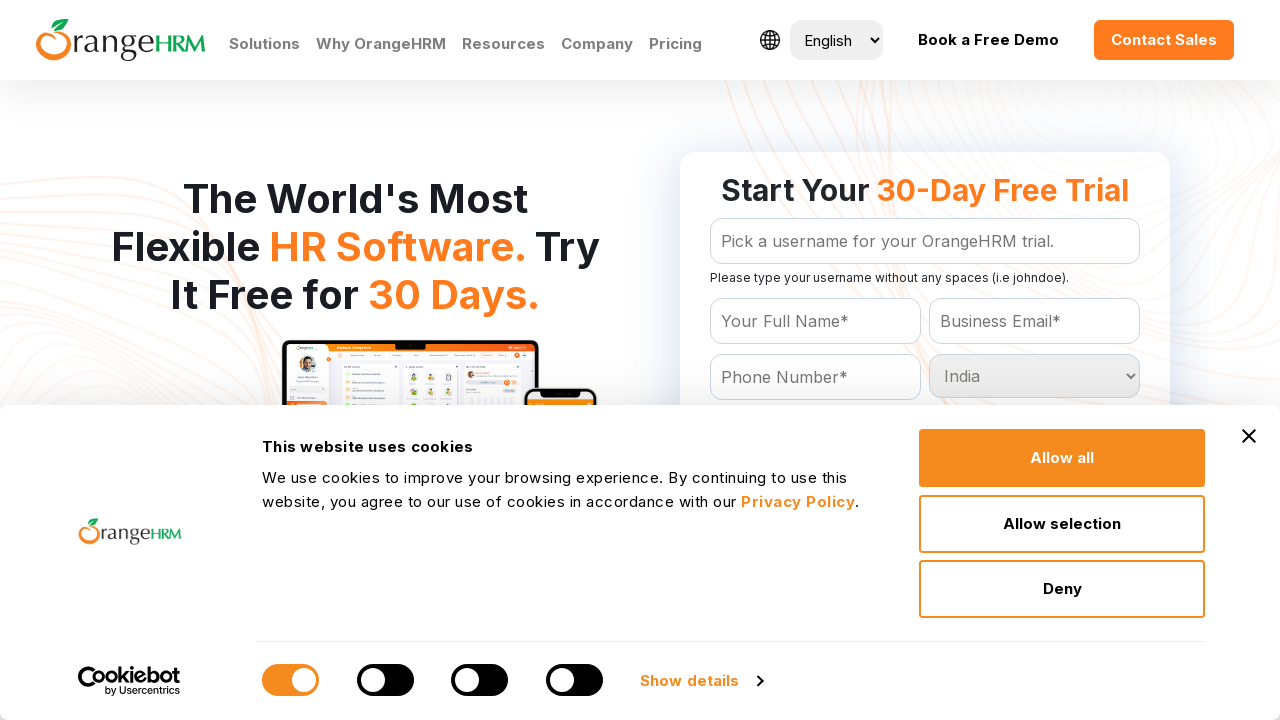

Validated that expected countries (India, Brazil, Belgium, Bahamas) are present in dropdown
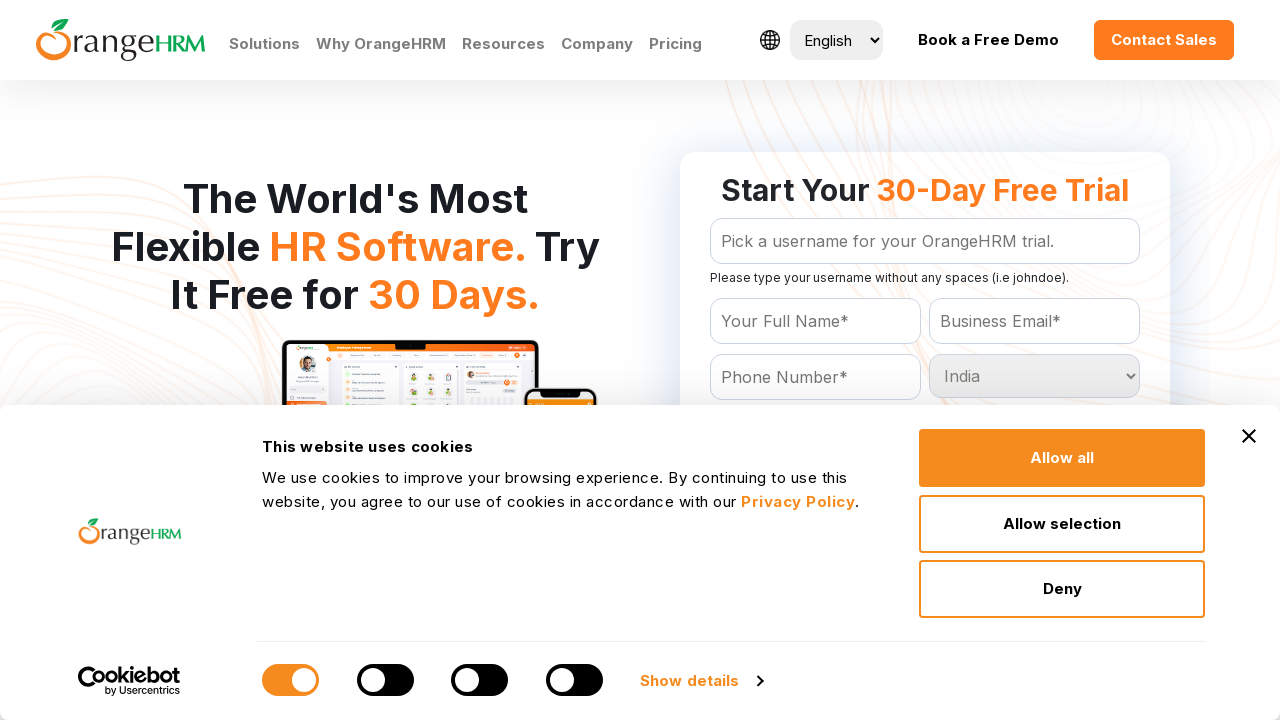

Sorted the list of country options alphabetically
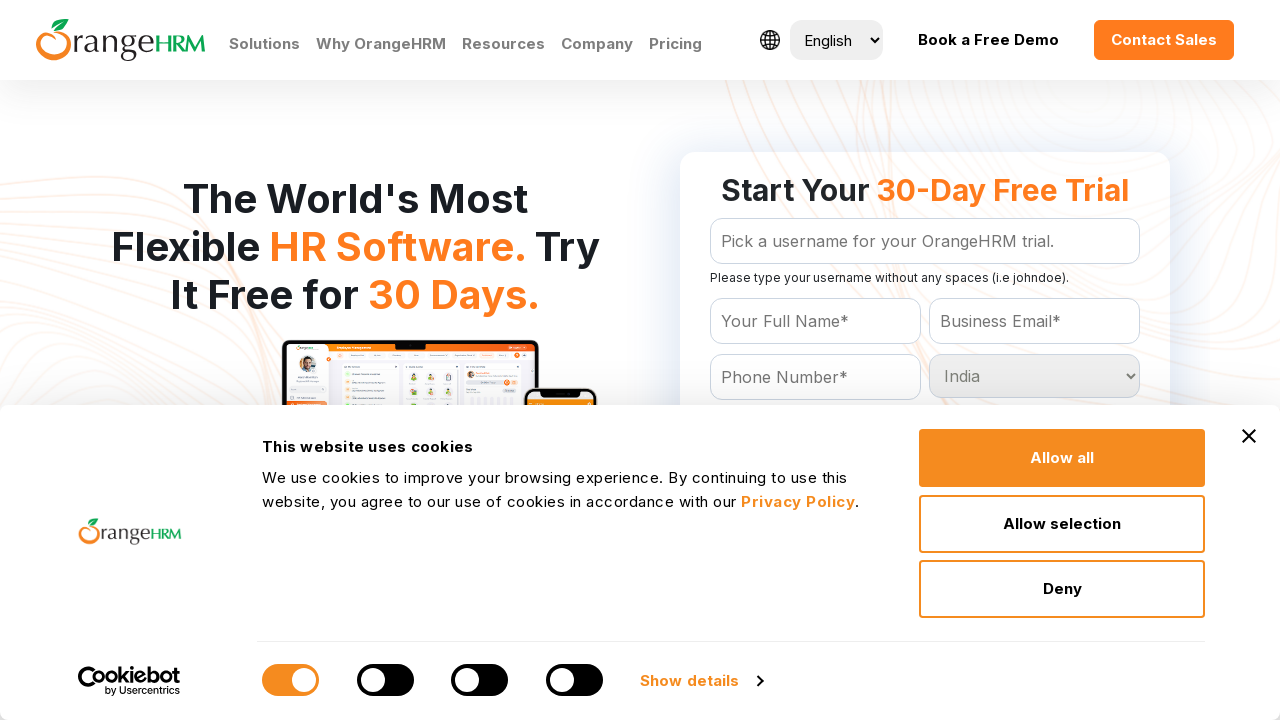

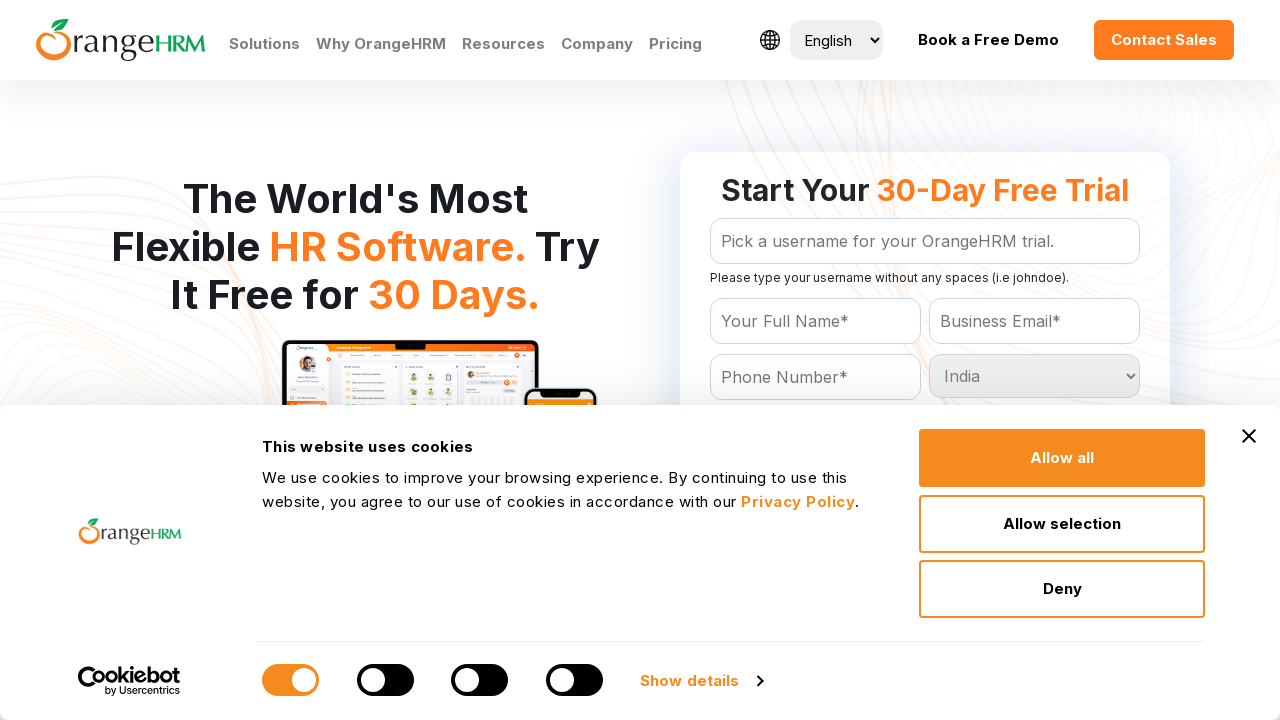